Tests a text box form by filling in name, email, current address, and permanent address fields using tab navigation, then submitting the form

Starting URL: https://demoqa.com/text-box

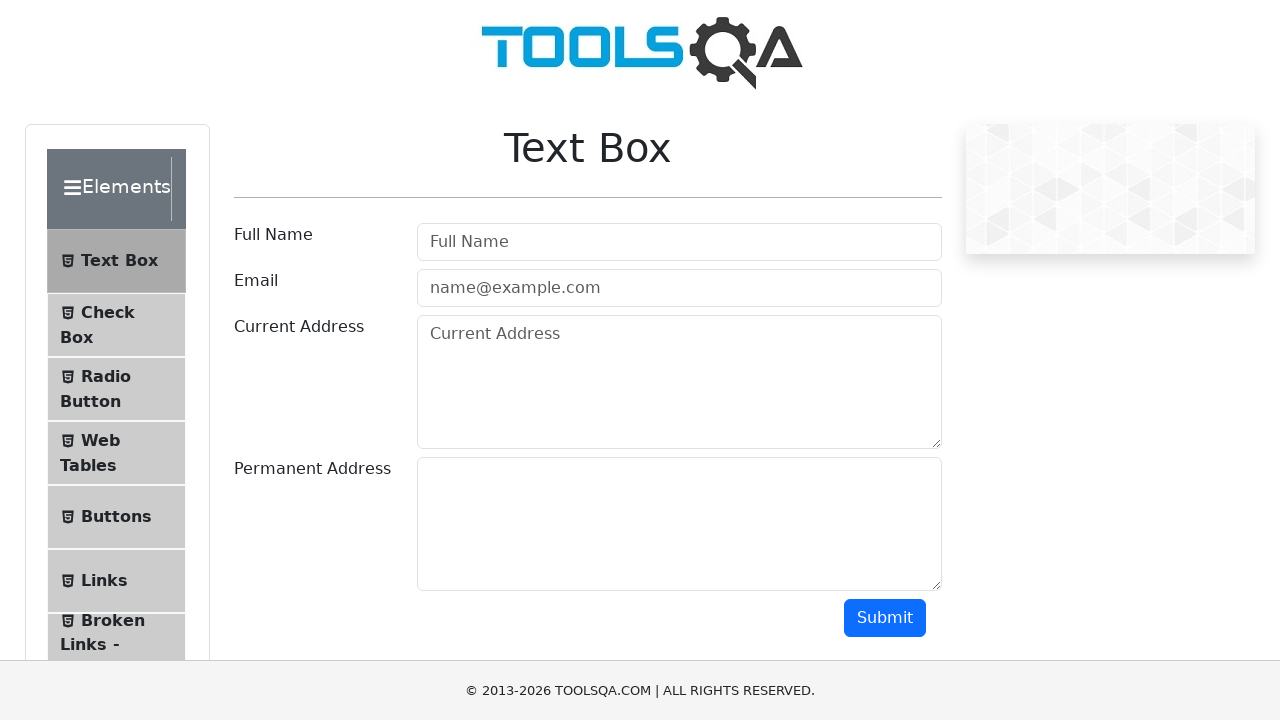

Filled userName field with 'Fer' on input#userName
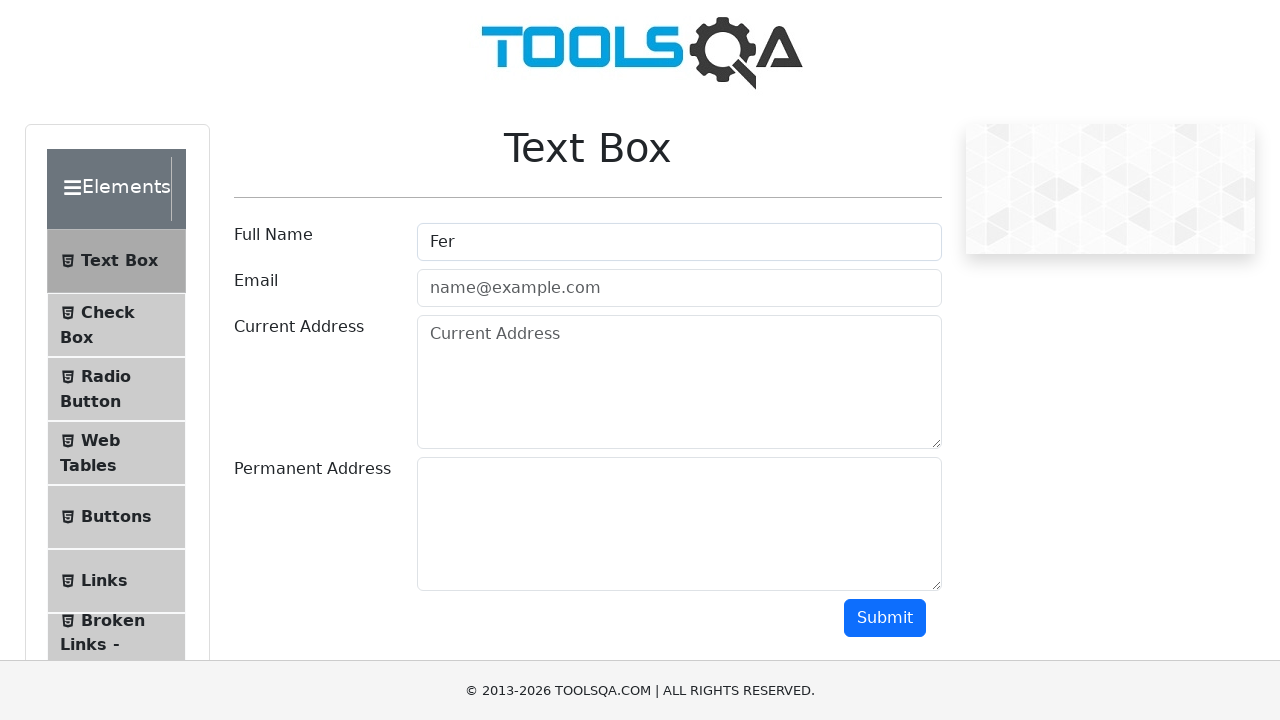

Filled userEmail field with 'cualquiera@cualquiera.com' on input#userEmail
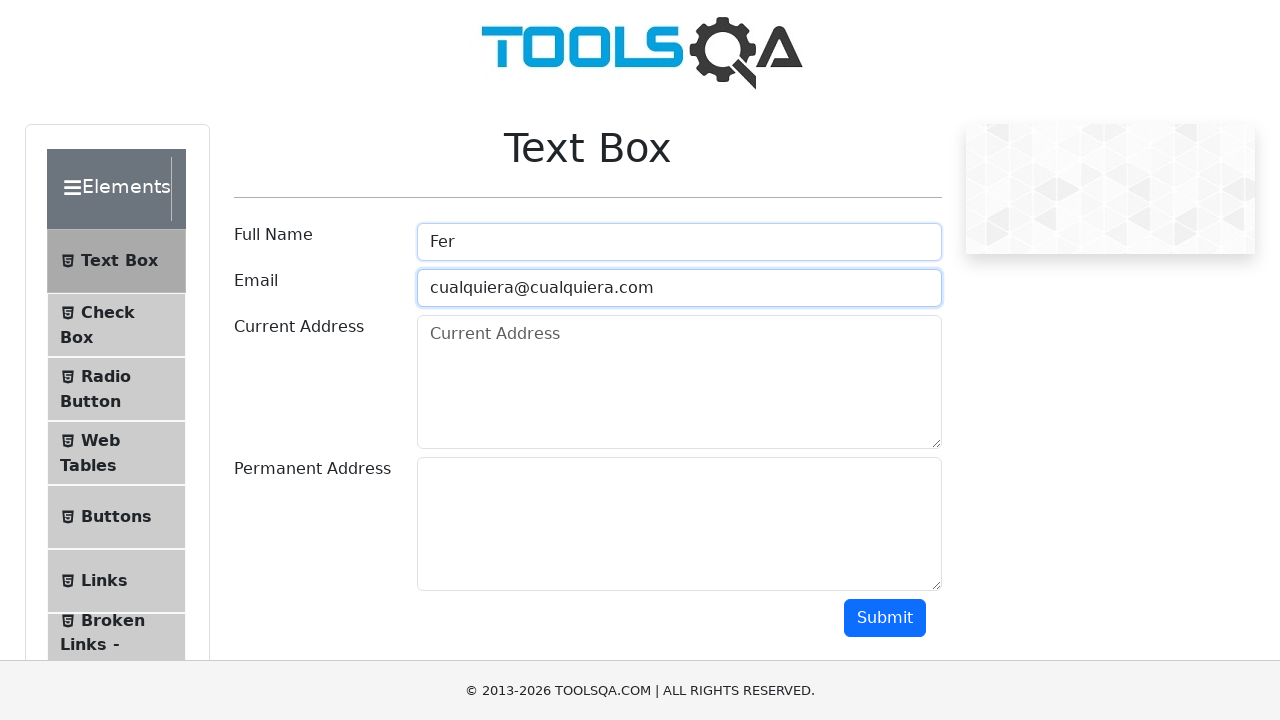

Filled currentAddress field with 'Tres de Febrero' on textarea#currentAddress
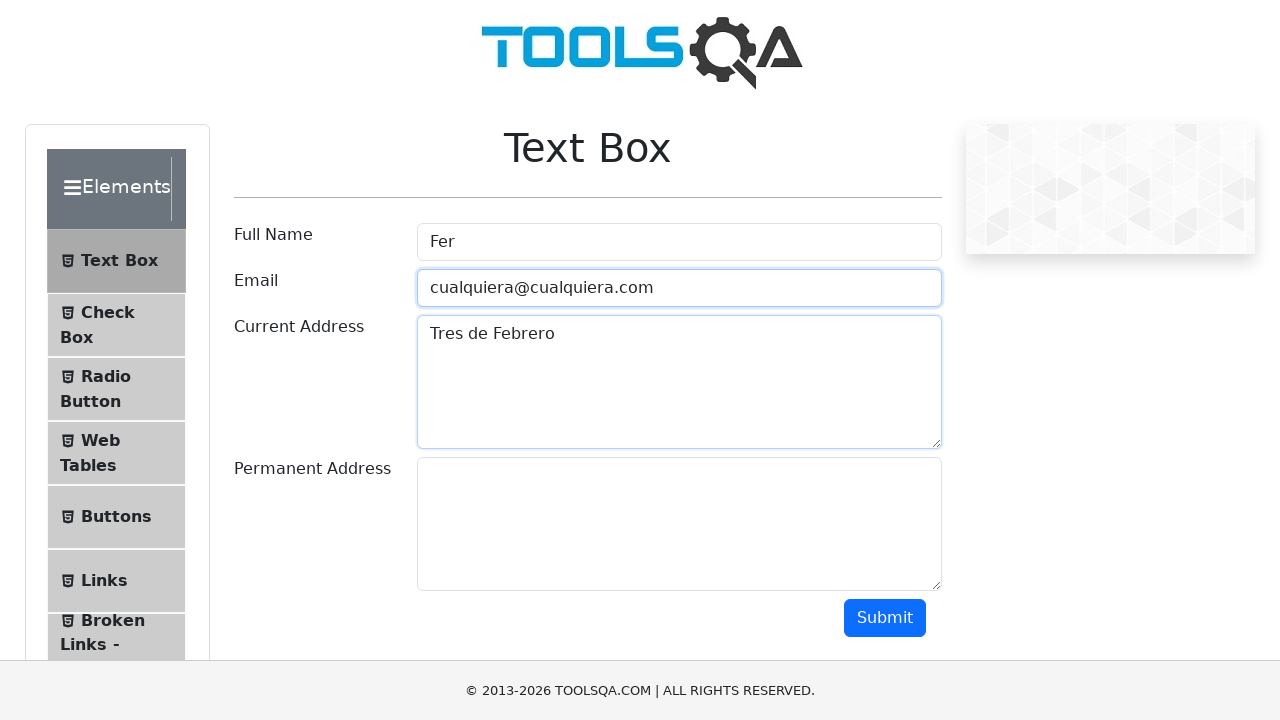

Filled permanentAddress field with 'Martin Coronado' on textarea#permanentAddress
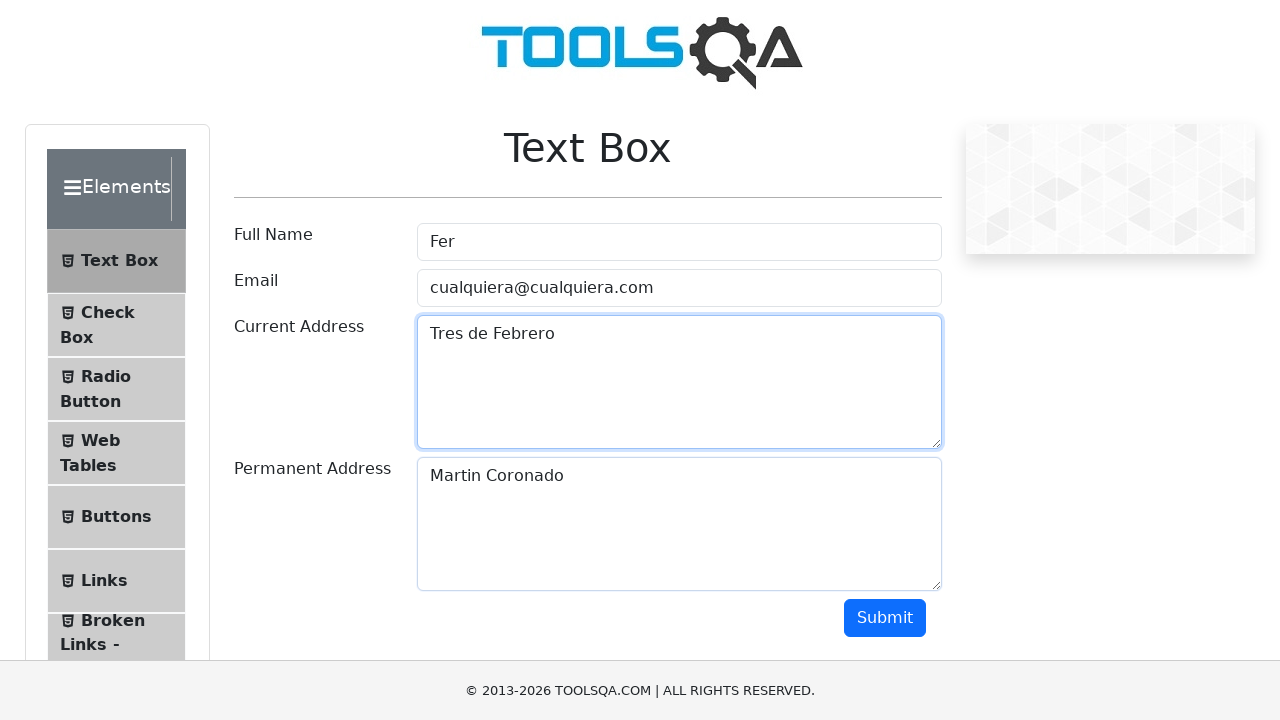

Scrolled down to make submit button visible
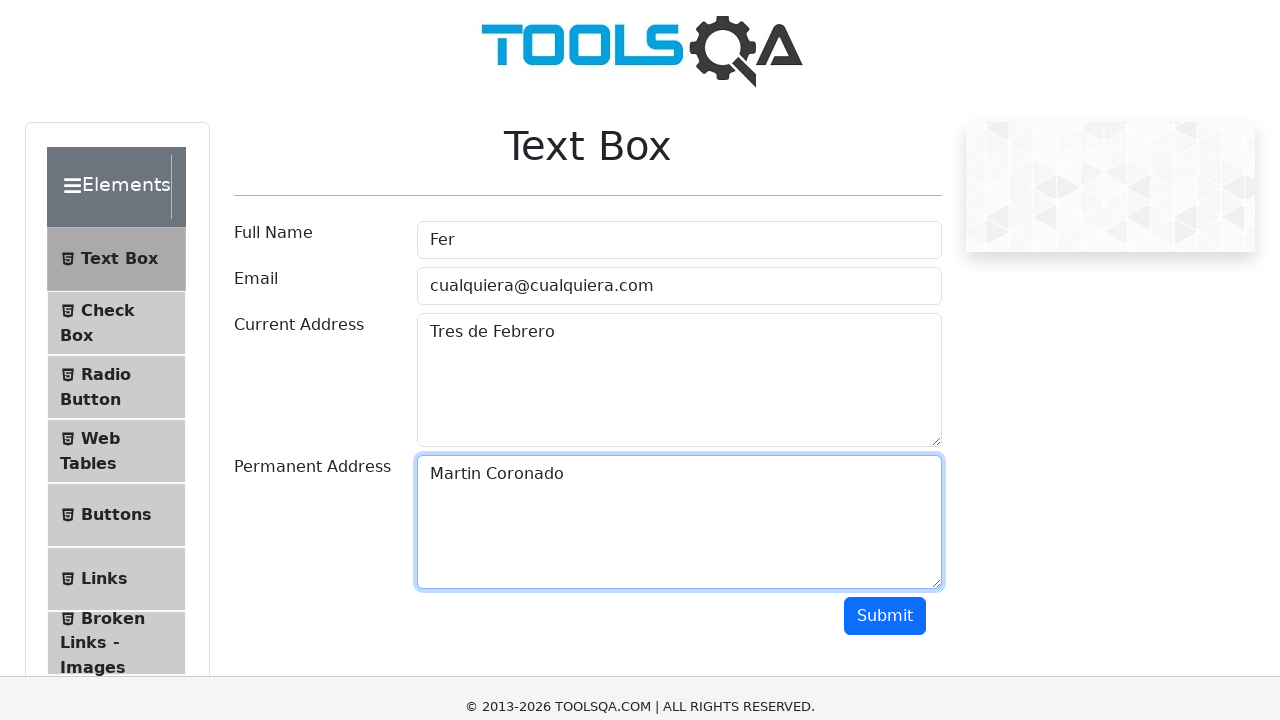

Clicked submit button to submit the form at (885, 118) on #submit
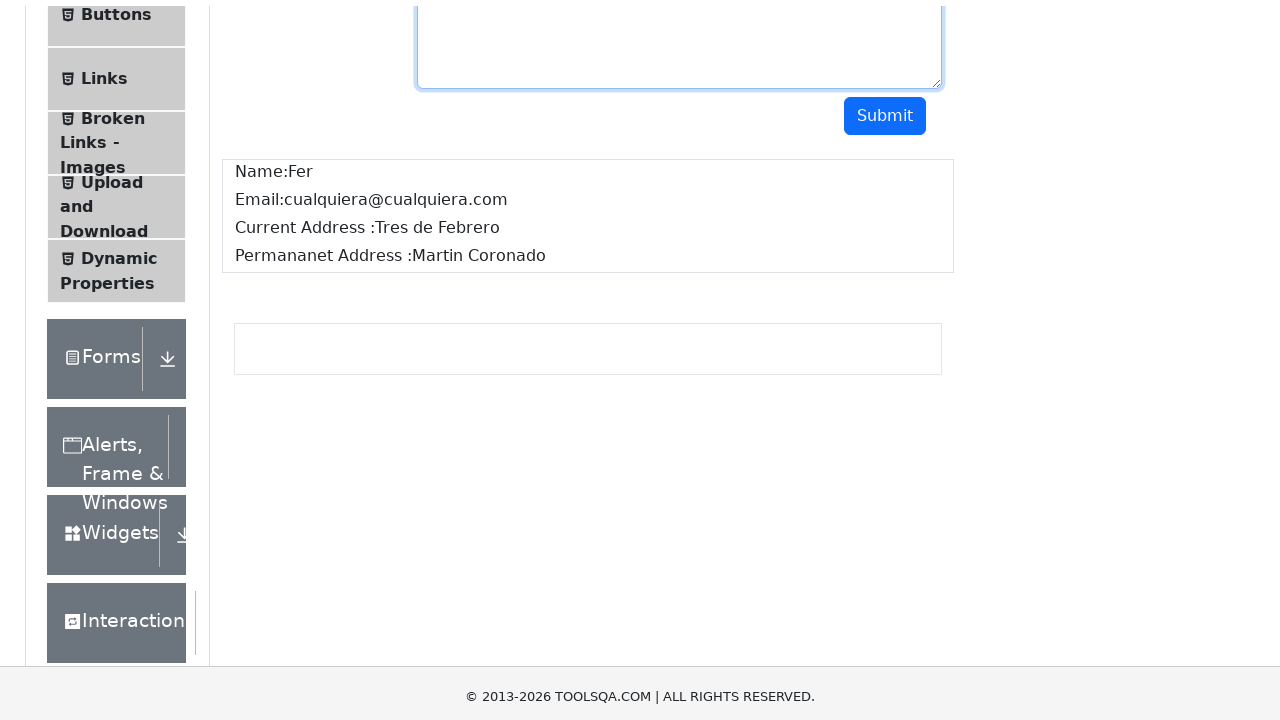

Form submission output appeared
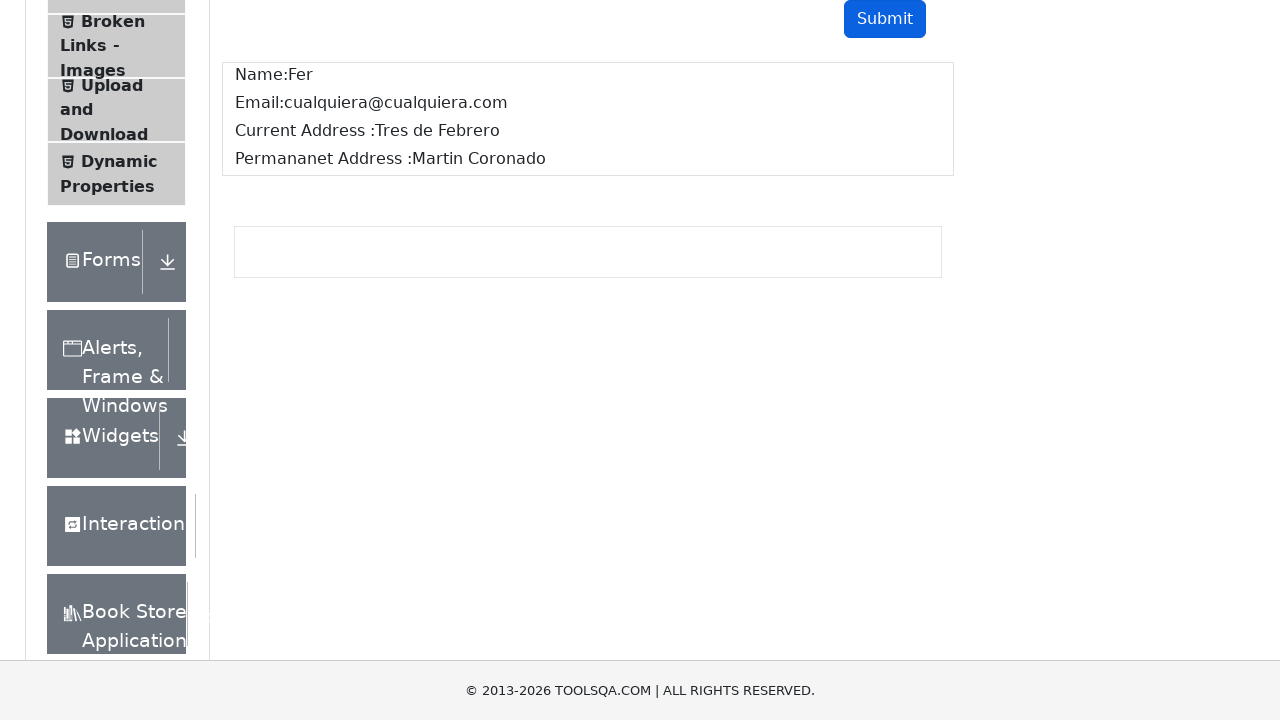

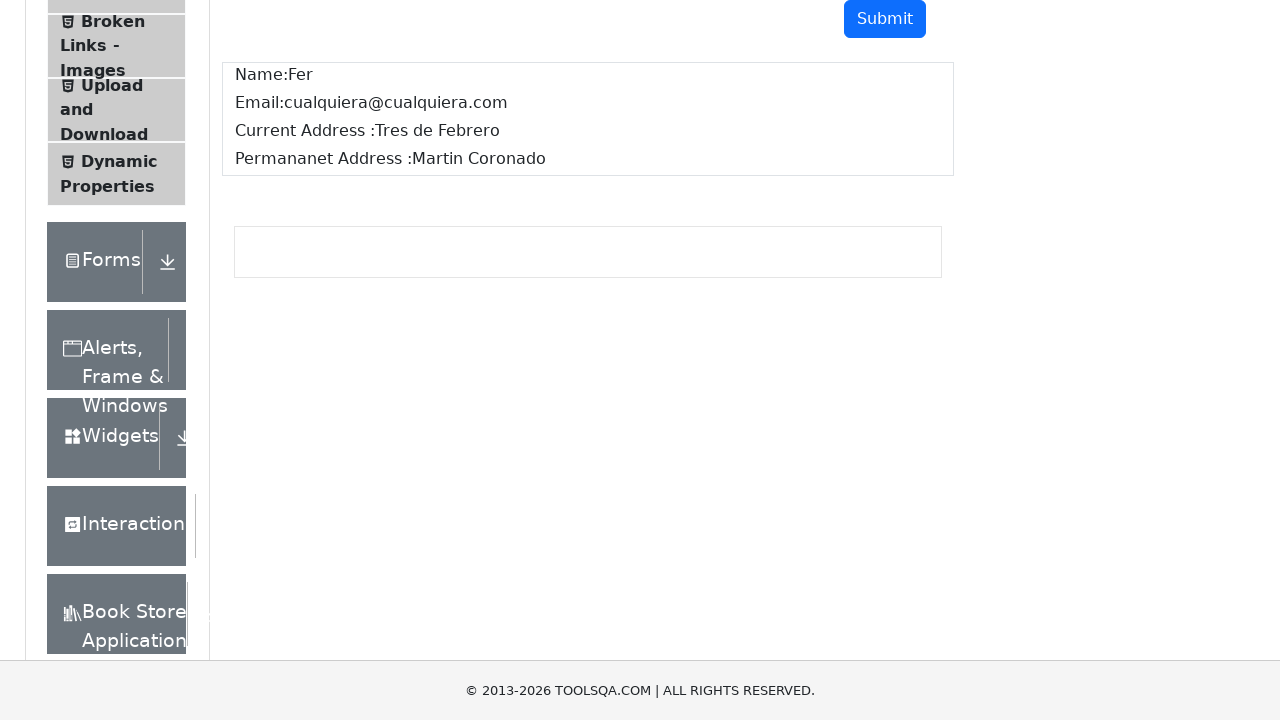